Navigates to the Applitools Hello World demo page and waits for the page content to load

Starting URL: https://applitools.com/helloworld?diff1

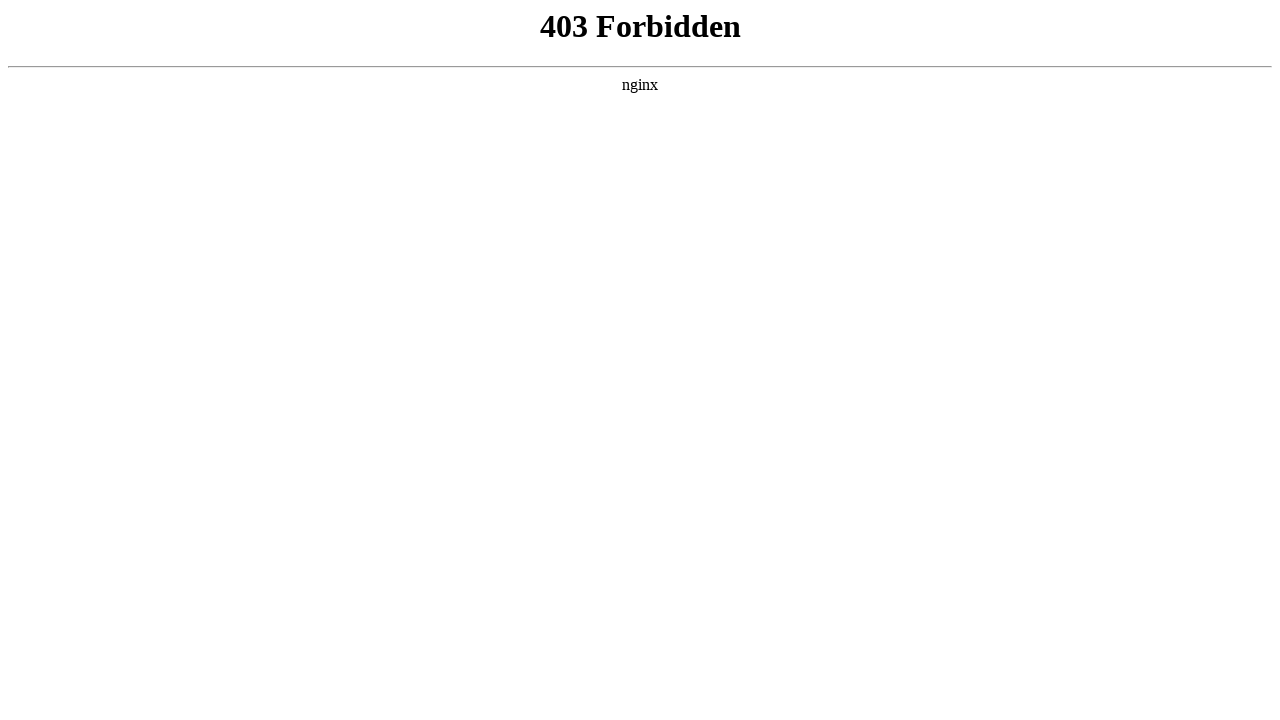

Set viewport size to 1000x800
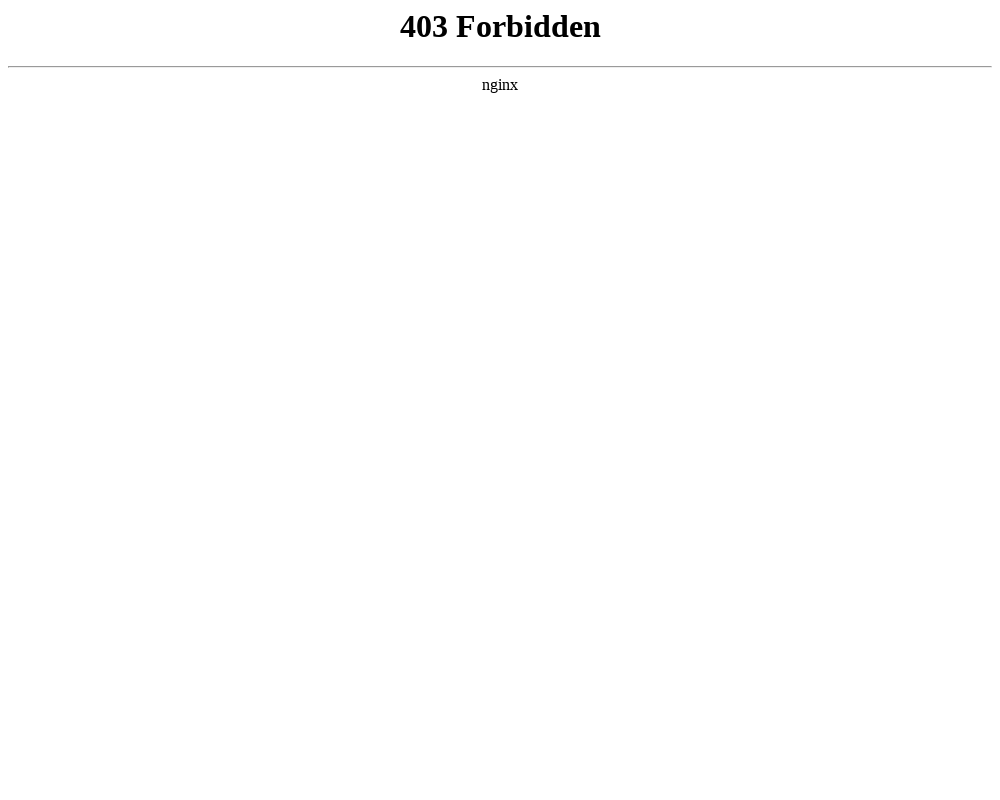

Page content loaded - body element is present
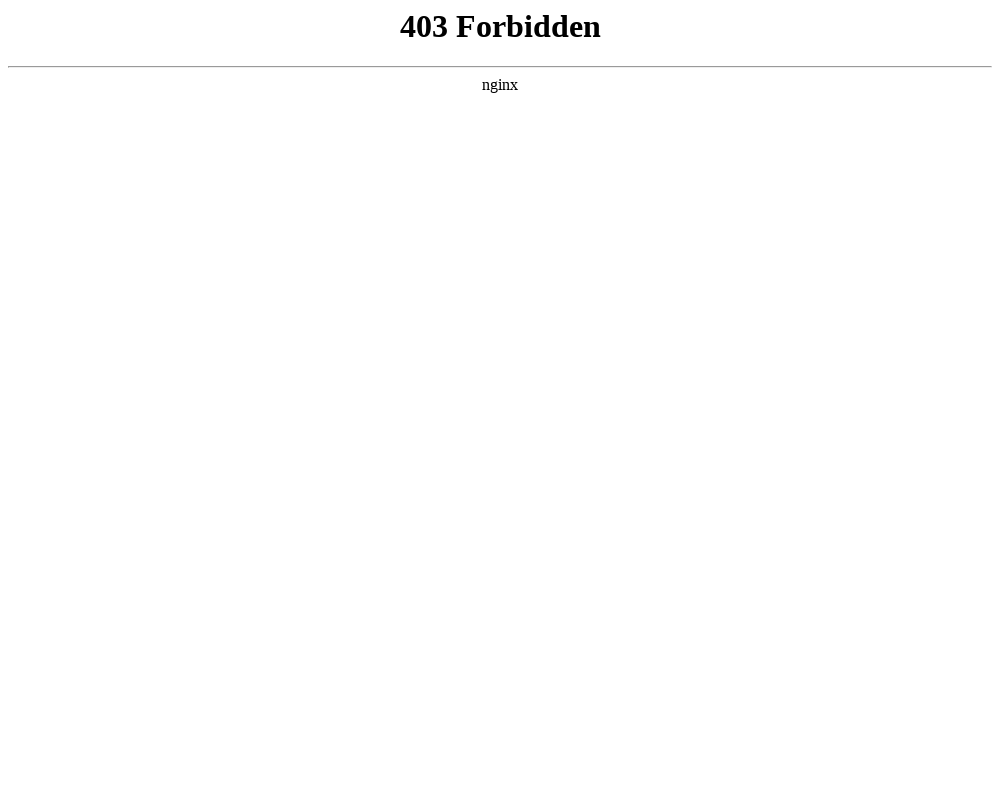

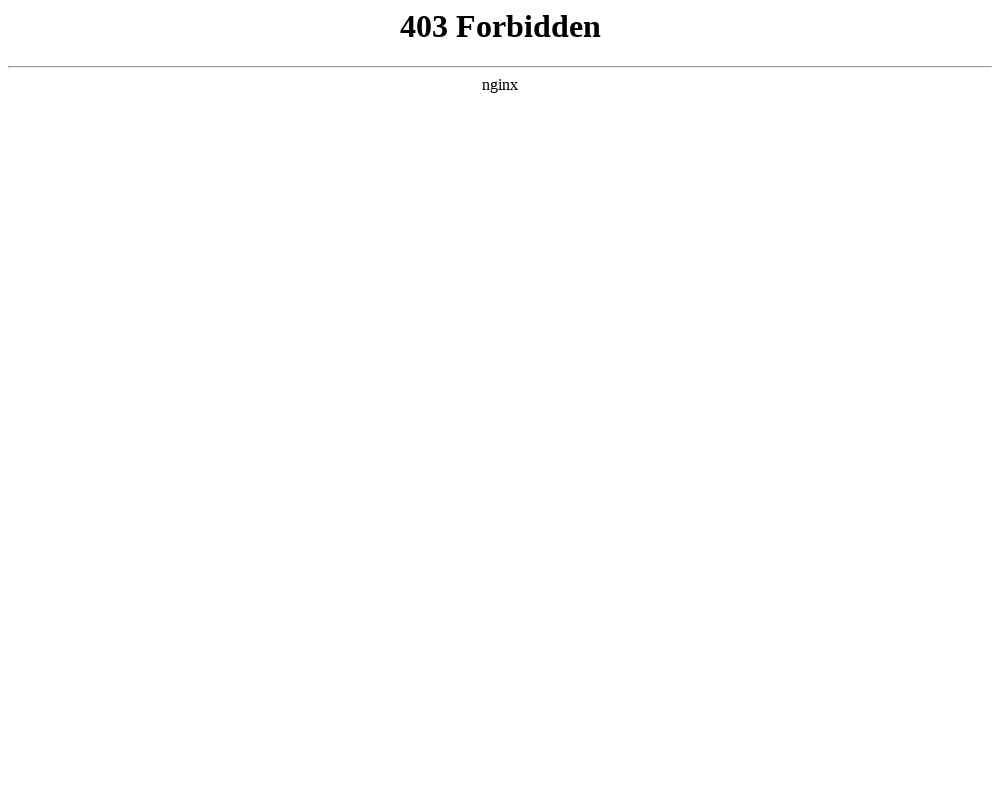